Navigates to notification message page and verifies the notification text contains "Action successful"

Starting URL: http://the-internet.herokuapp.com/notification_message

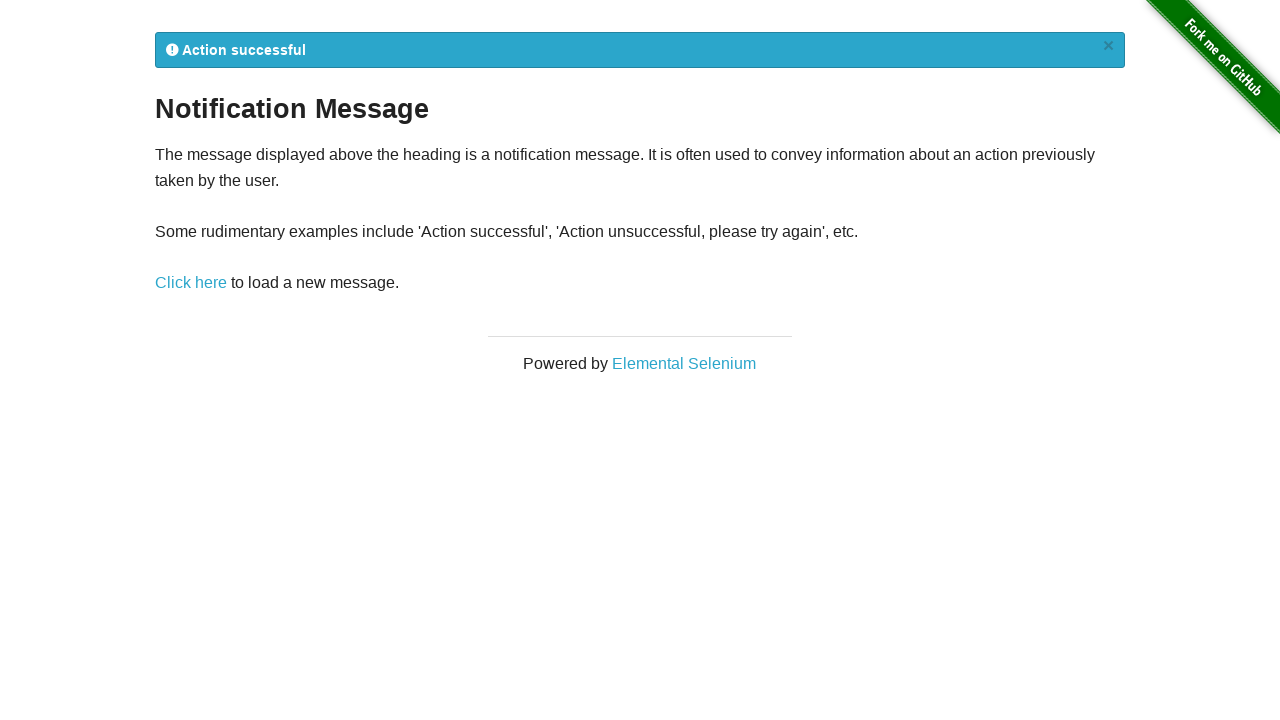

Navigated to notification message page
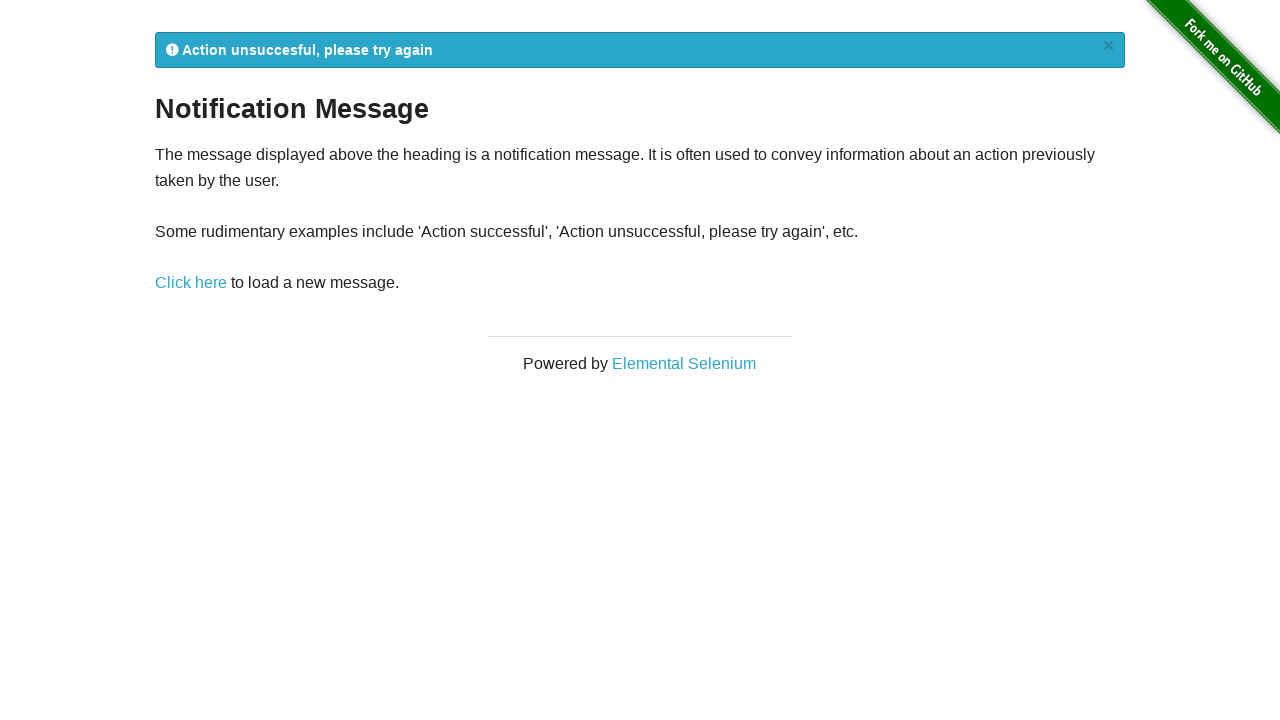

Notification element loaded and visible
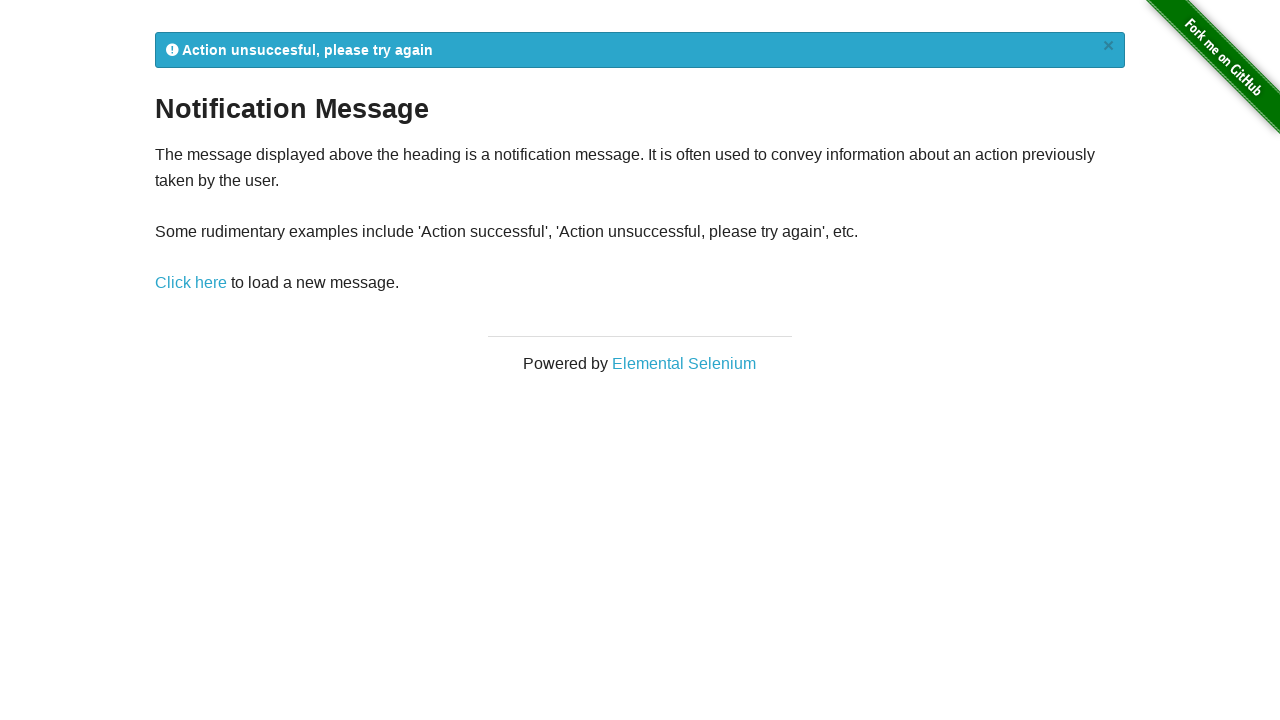

Retrieved notification text content
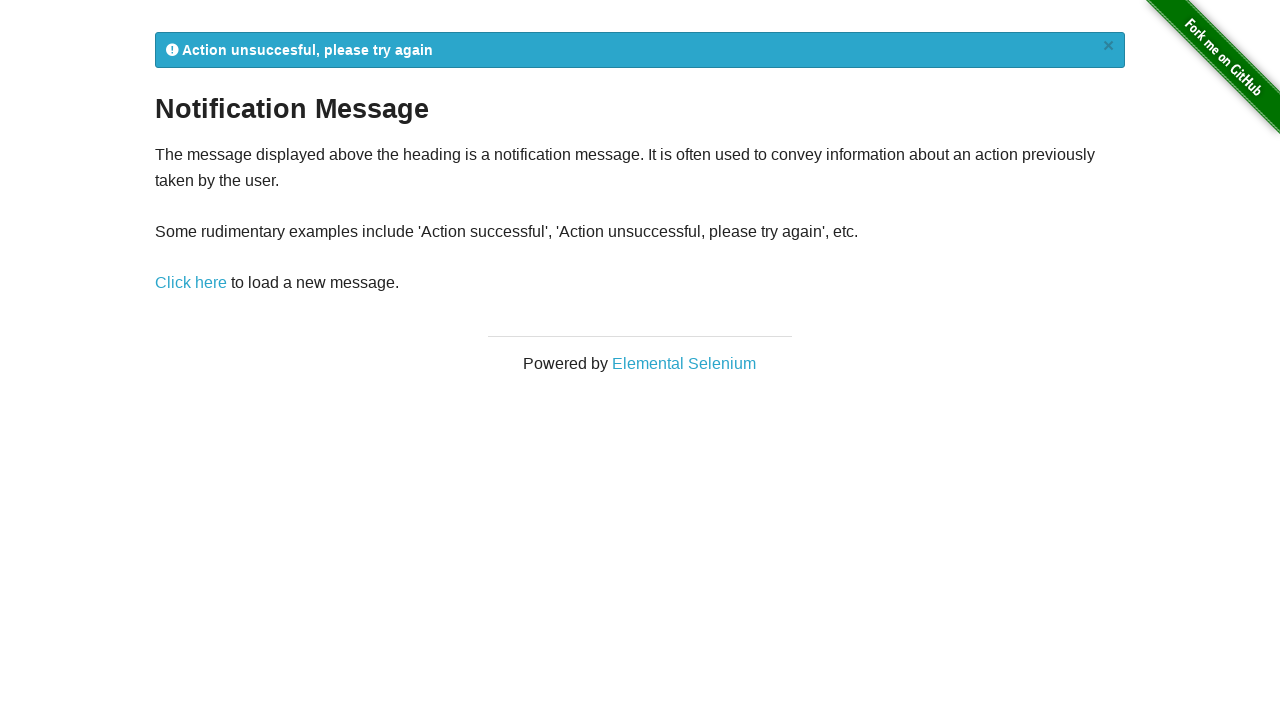

Verified notification text contains 'Action successful' or 'Action unsuccesful'
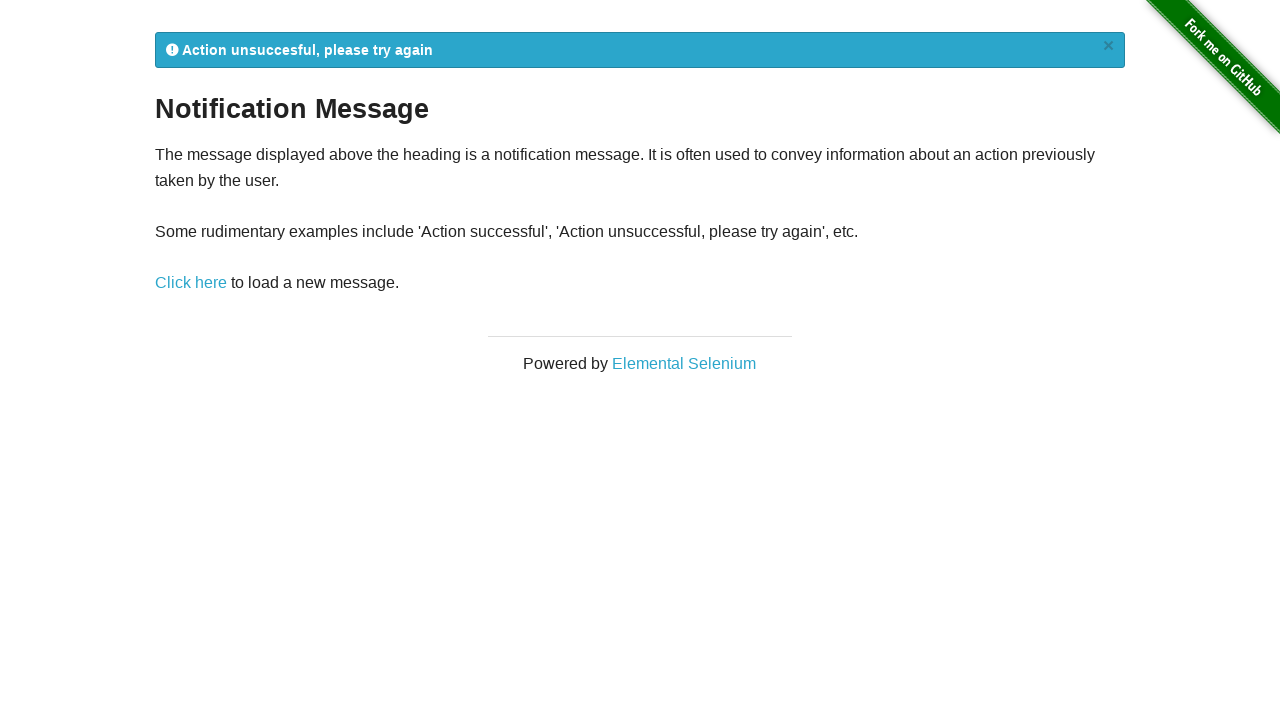

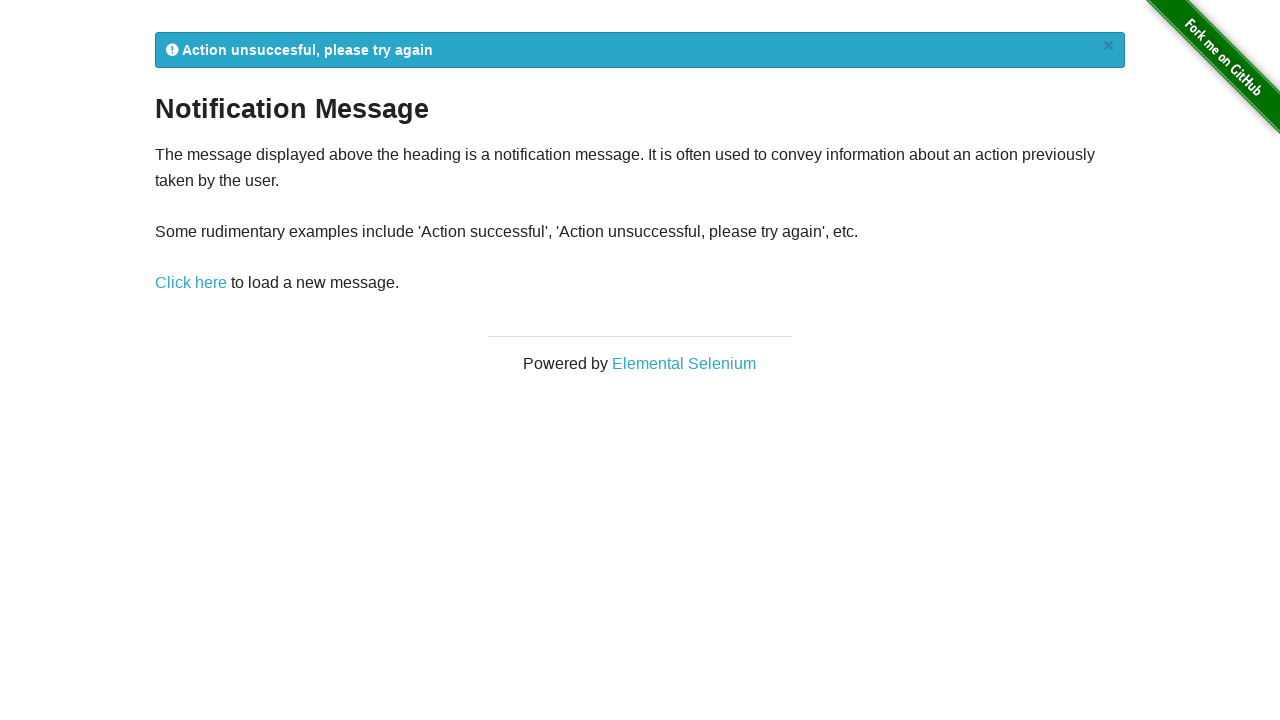